Tests the search functionality on the Federal Reserve Bank of New York website by entering "interest rates" in the search box and verifying the search results page loads correctly.

Starting URL: https://www.newyorkfed.org/

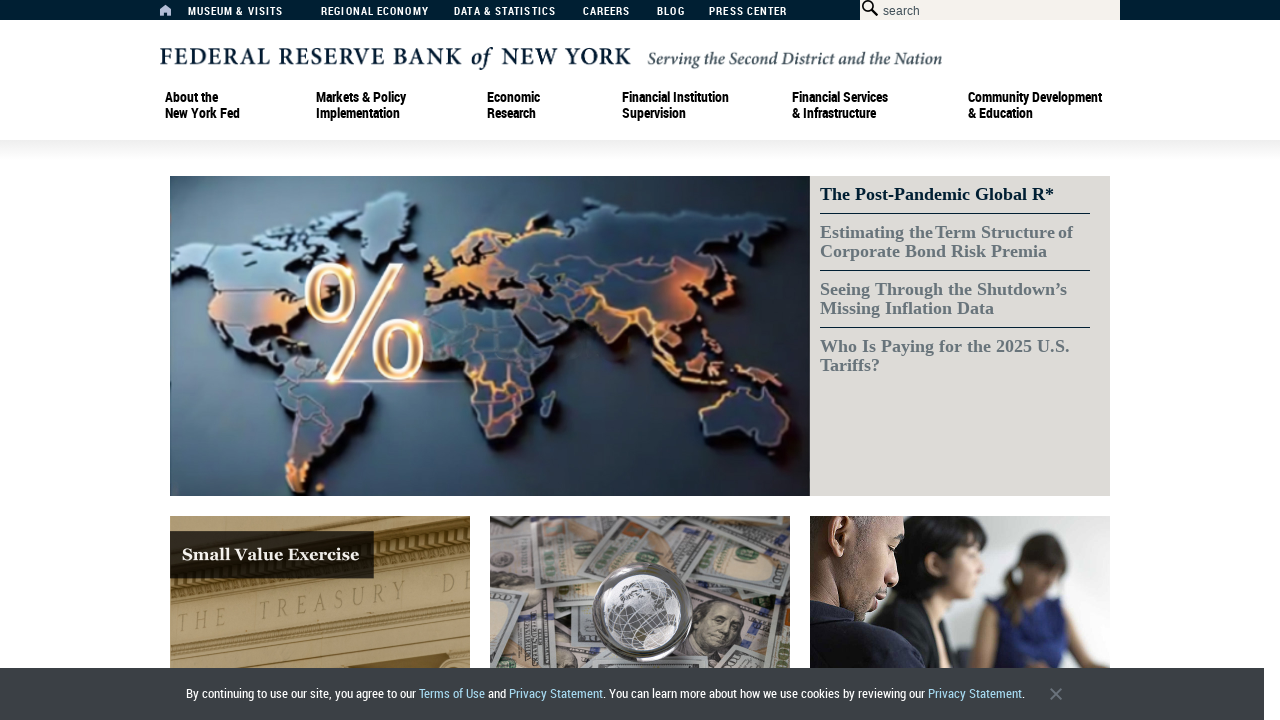

Filled search box with 'interest rates' on #searchbox
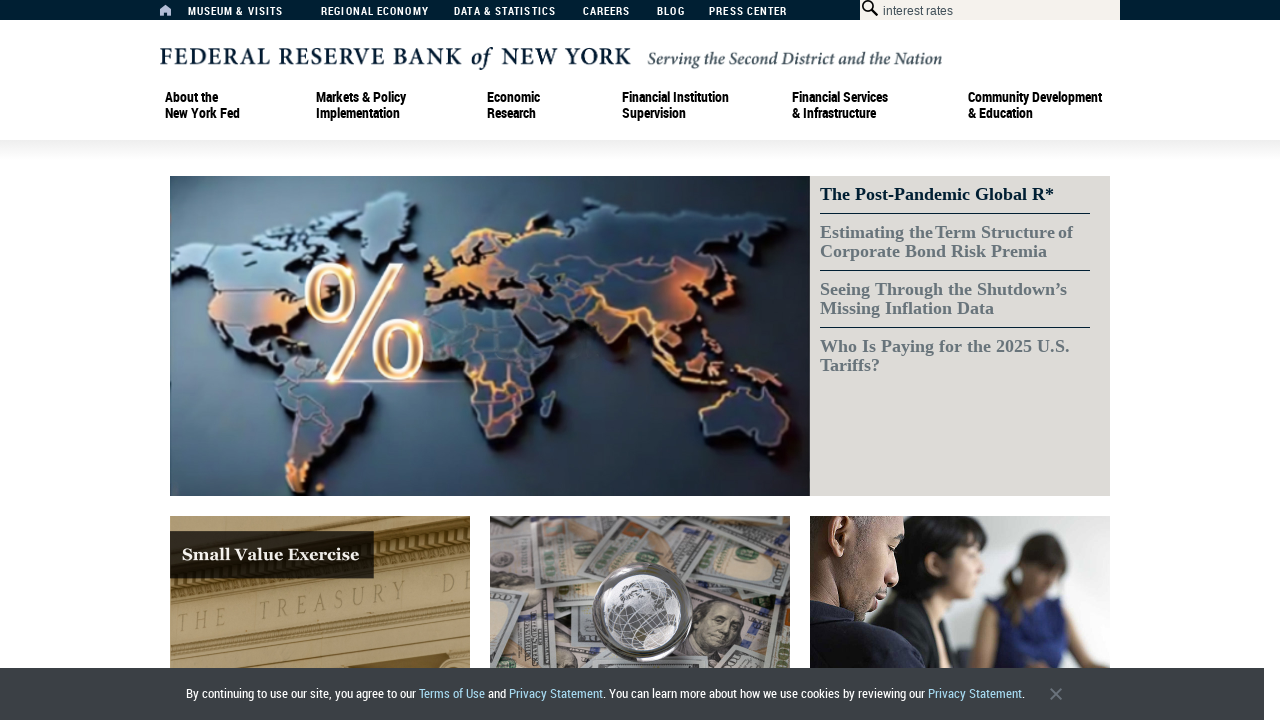

Pressed Enter to submit search on #searchbox
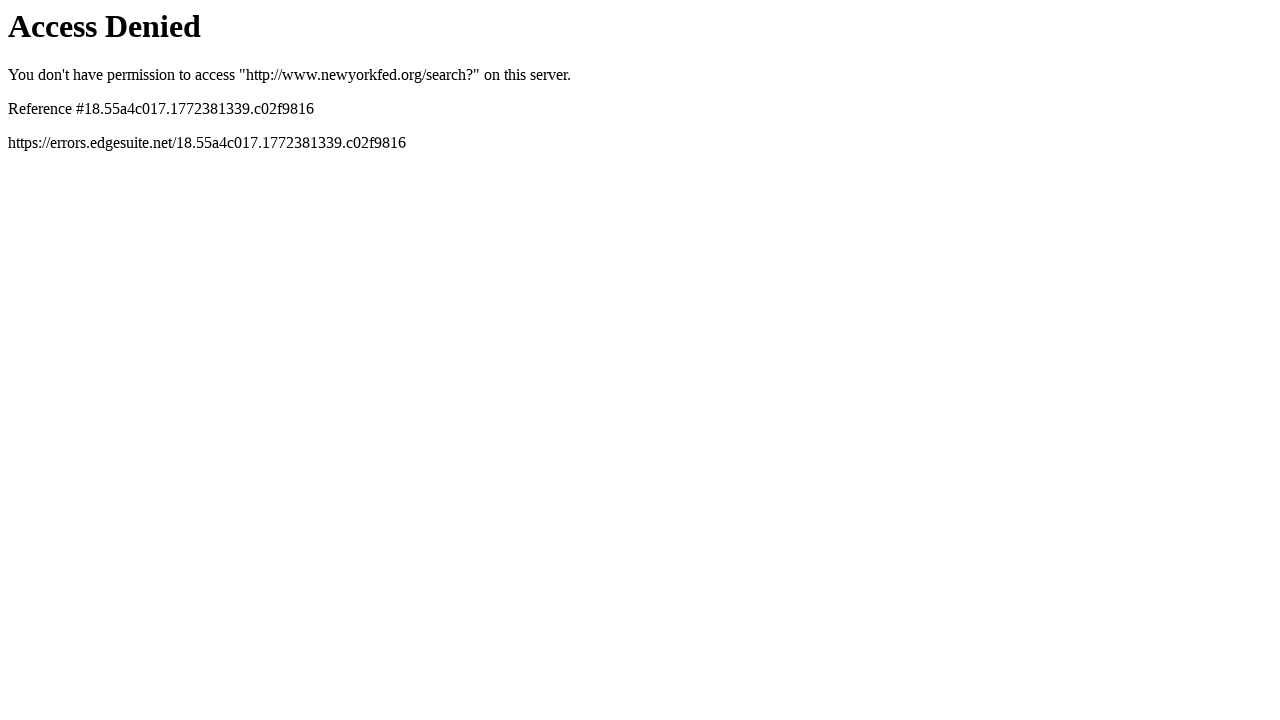

Search results page loaded successfully
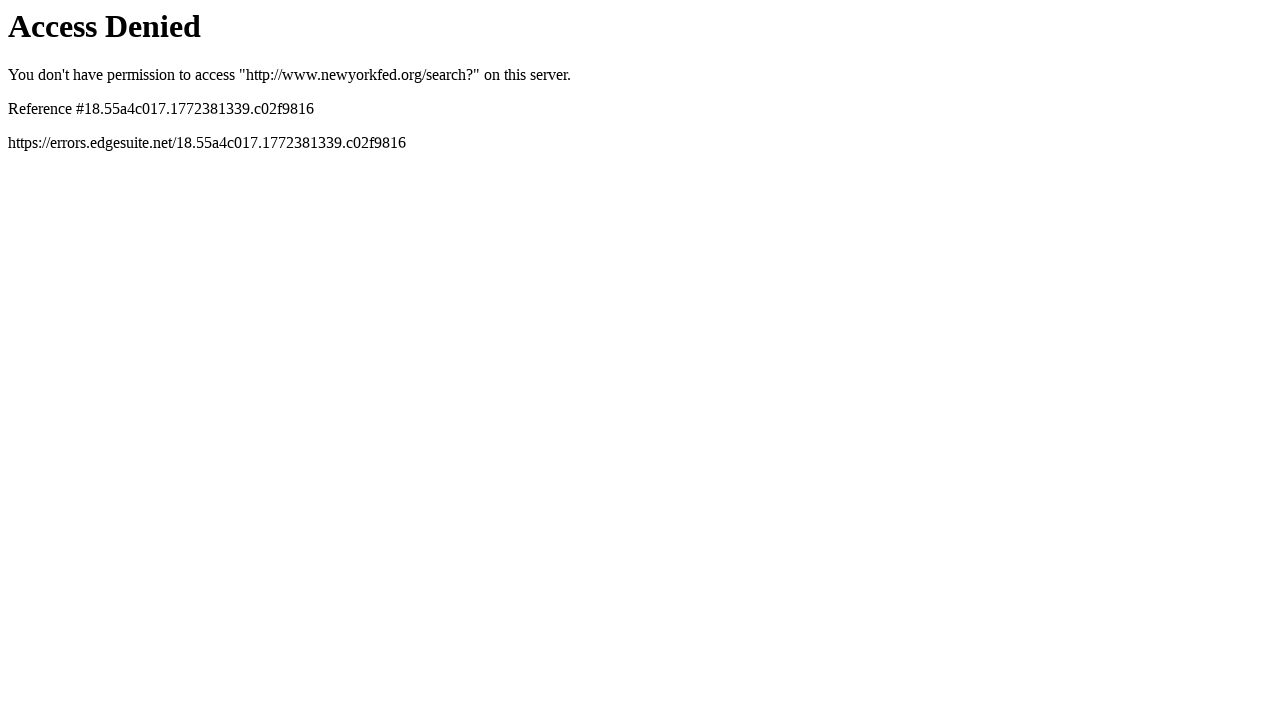

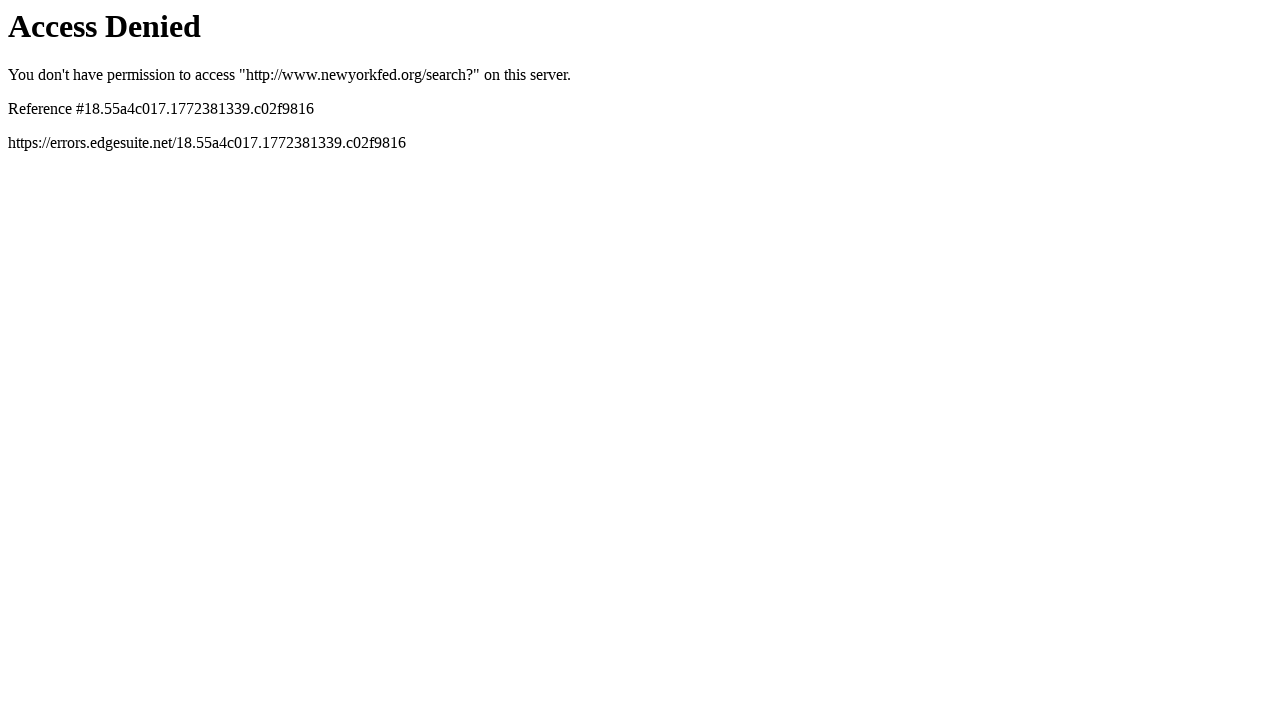